Tests form submission on httpbin.org by filling customer details (name, phone, email, comments), selecting pizza size and toppings, setting delivery time, and submitting the order form.

Starting URL: https://httpbin.org/forms/post

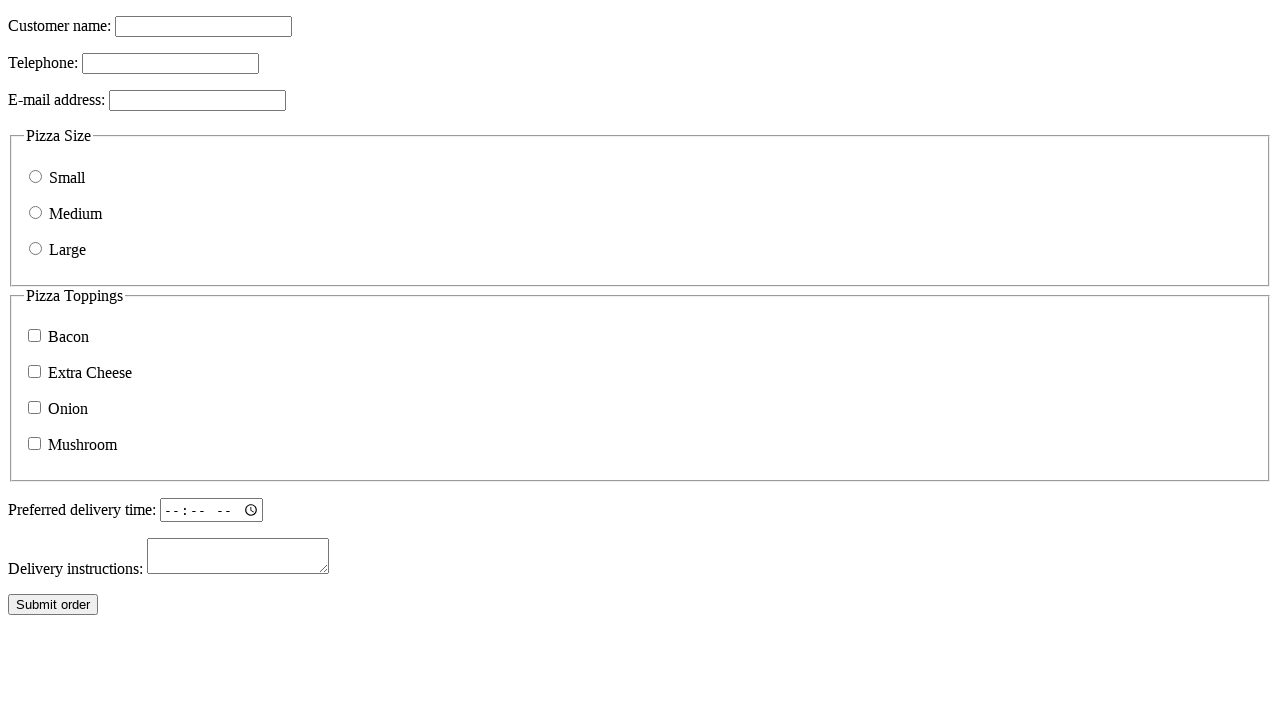

Filled customer name field with 'John Smith' on input[name="custname"]
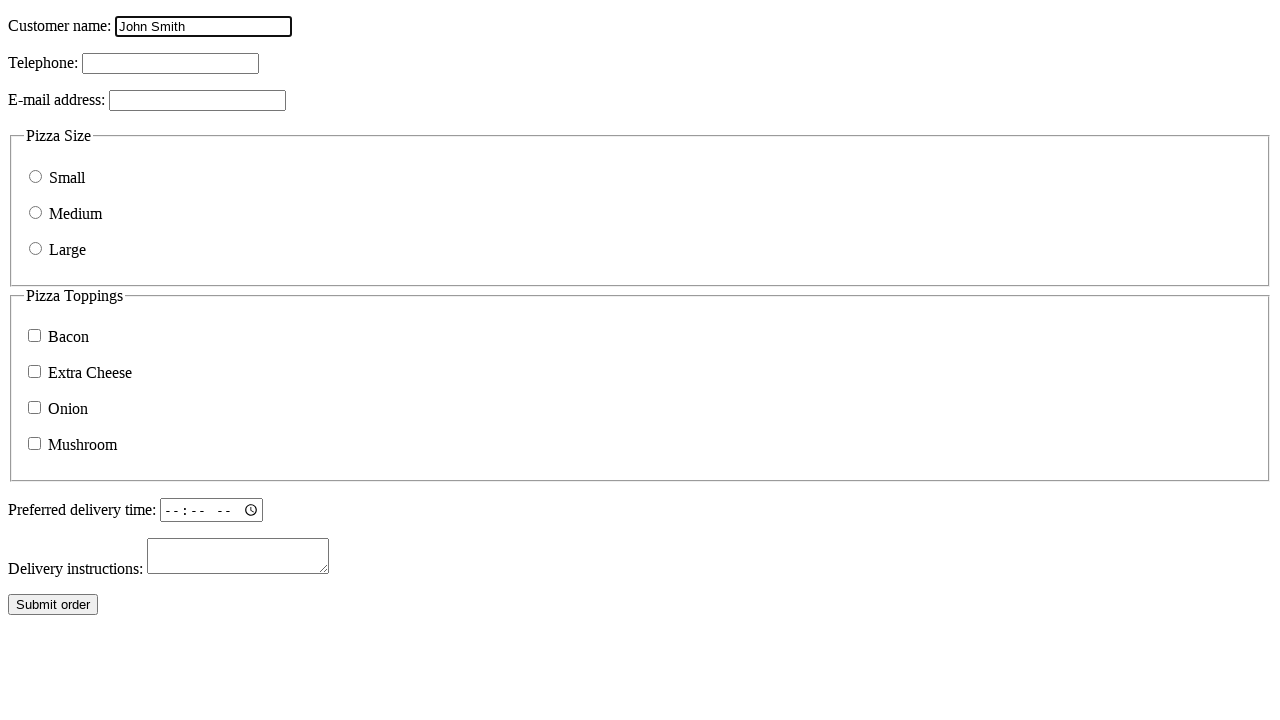

Filled customer phone field with '5551234567' on input[name="custtel"]
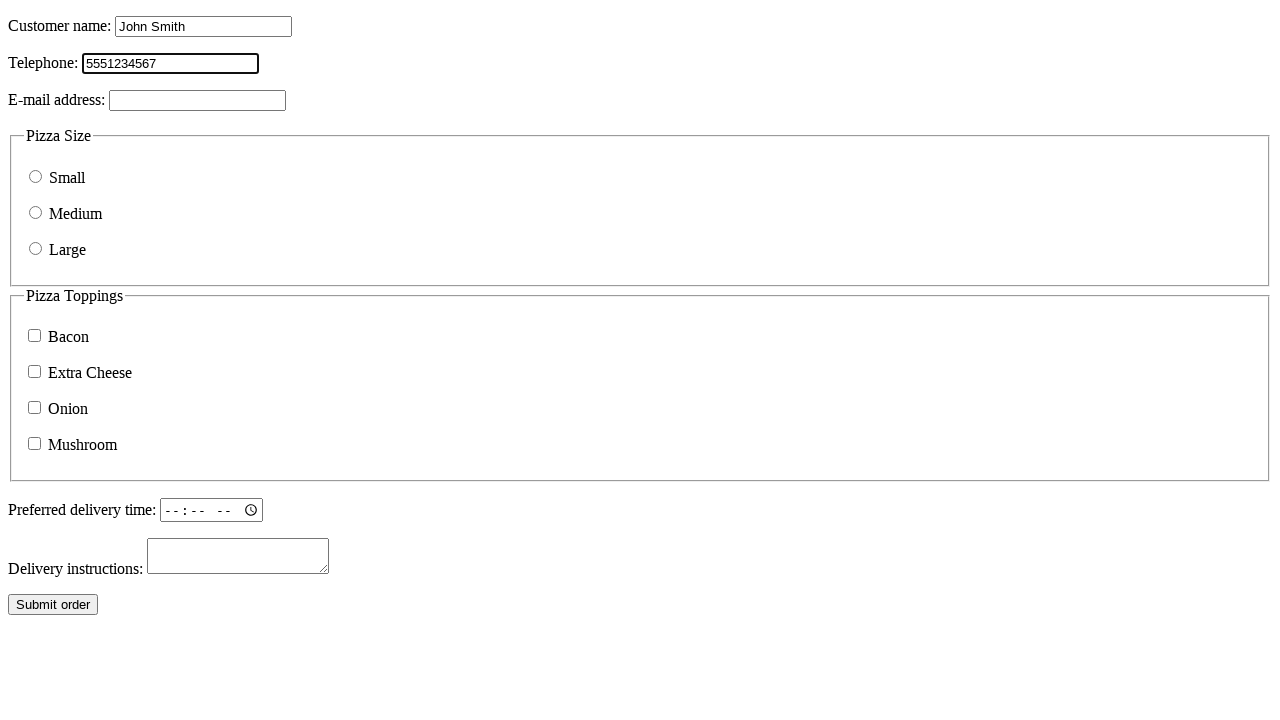

Filled customer email field with 'john.smith@example.com' on input[name="custemail"]
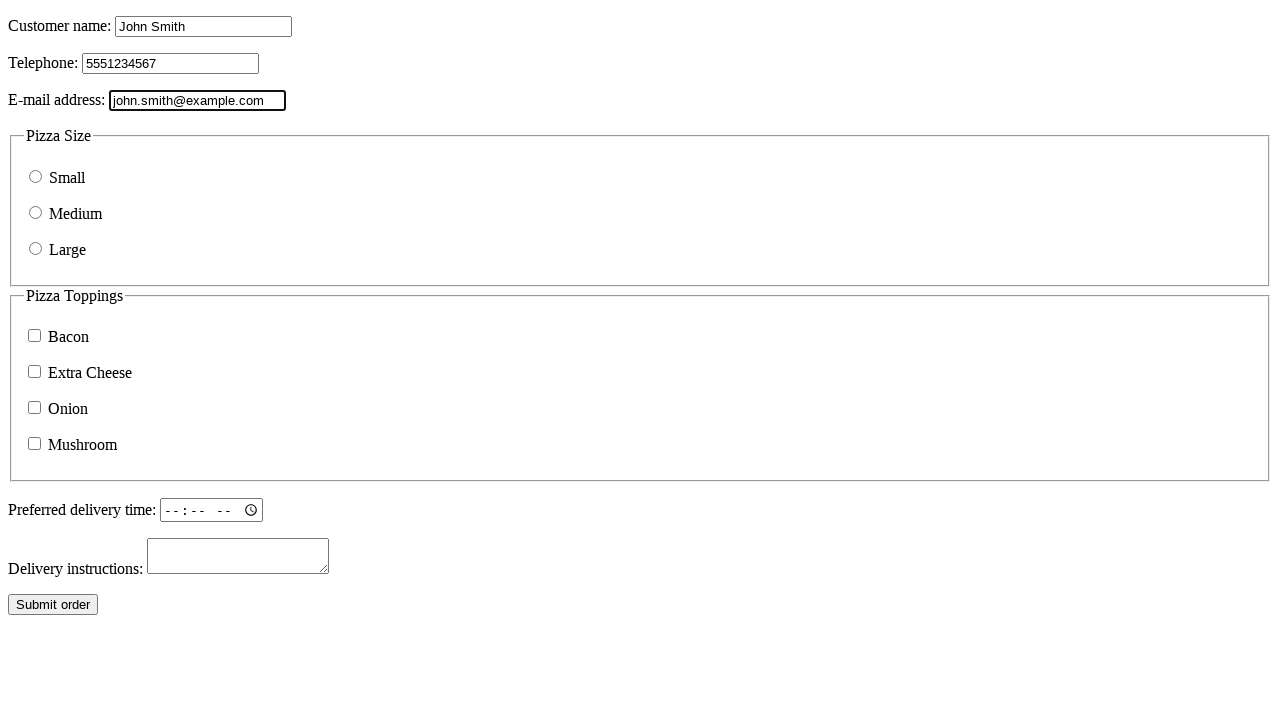

Filled comments field with delivery instructions on textarea[name="comments"]
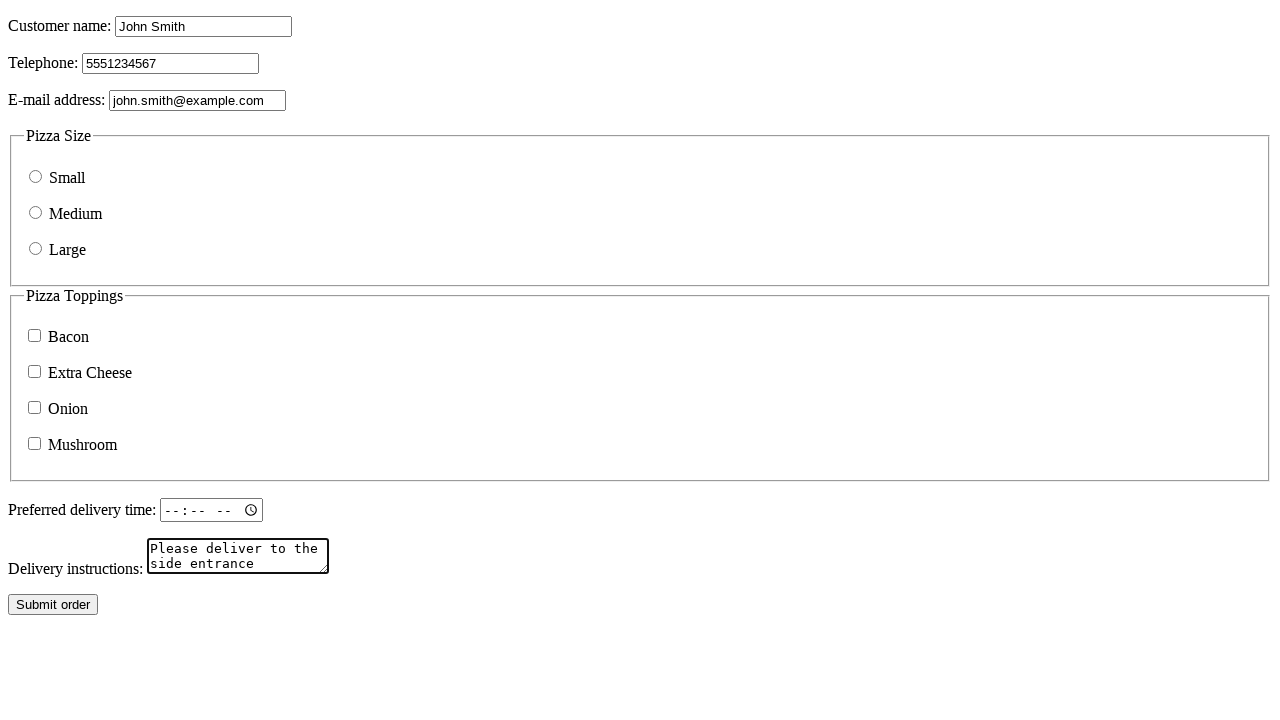

Selected medium pizza size at (36, 212) on input[name="size"][value="medium"]
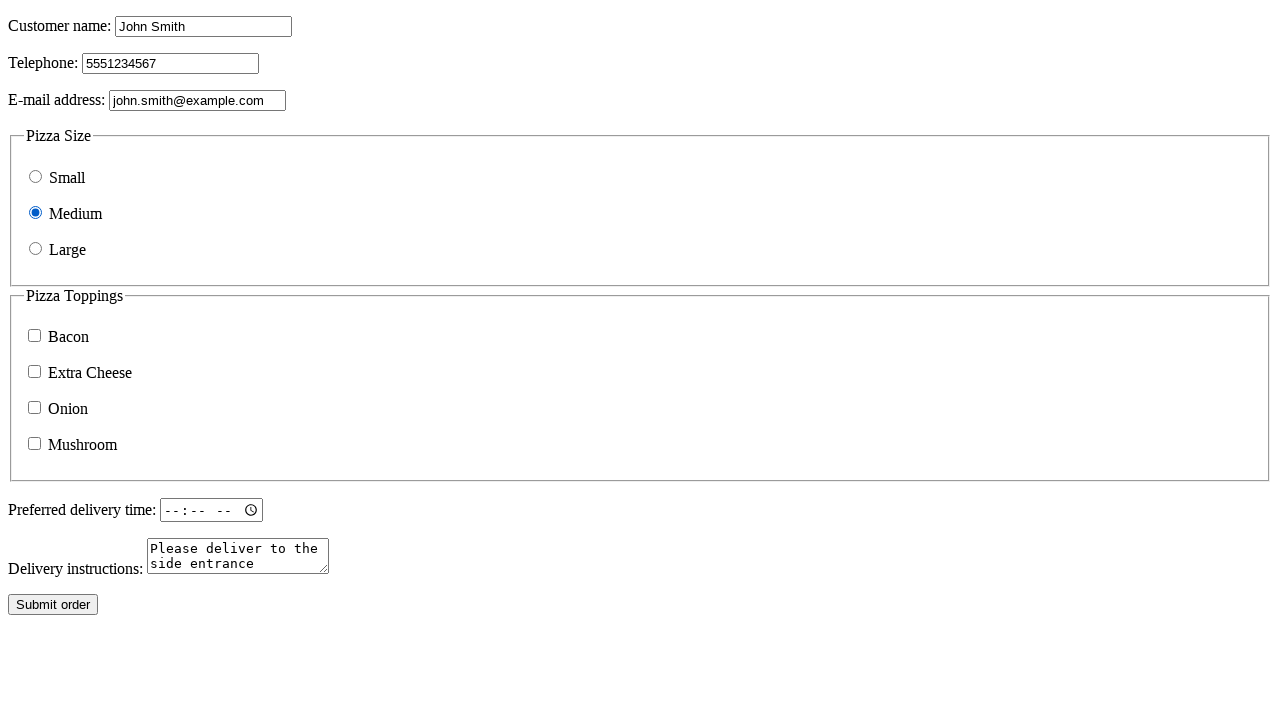

Selected bacon topping at (34, 336) on input[name="topping"][value="bacon"]
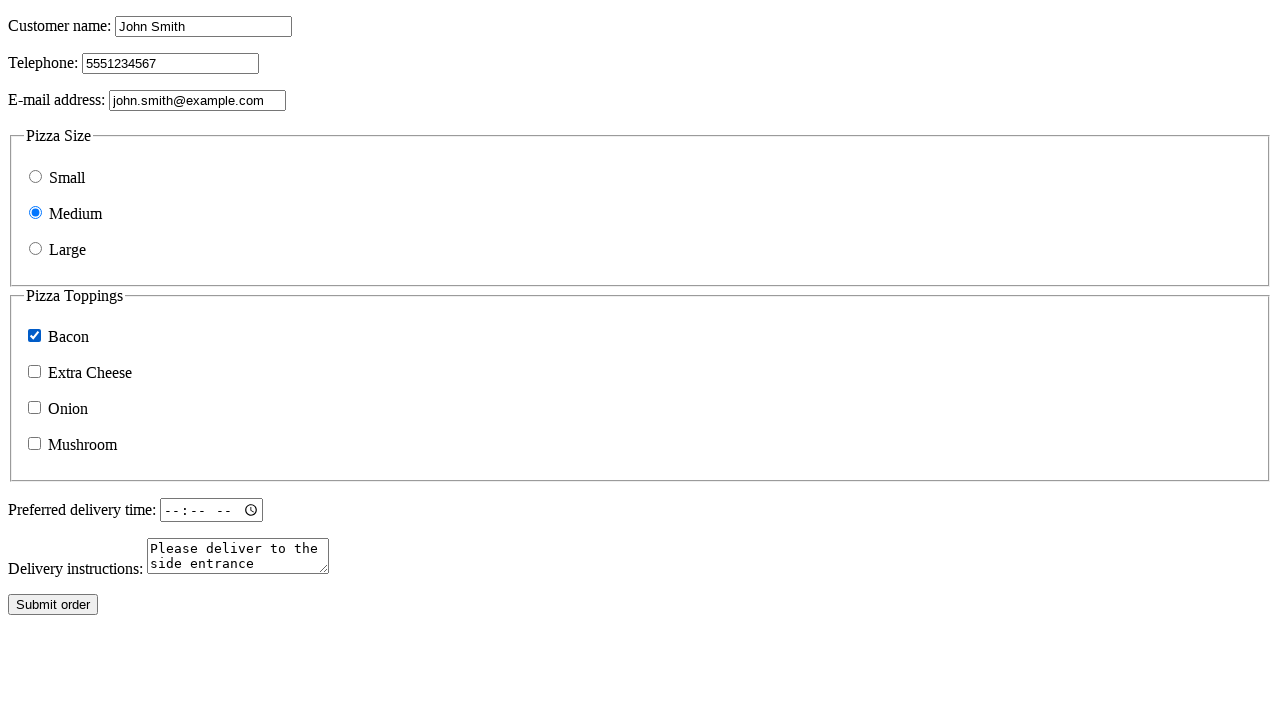

Selected cheese topping at (34, 372) on input[name="topping"][value="cheese"]
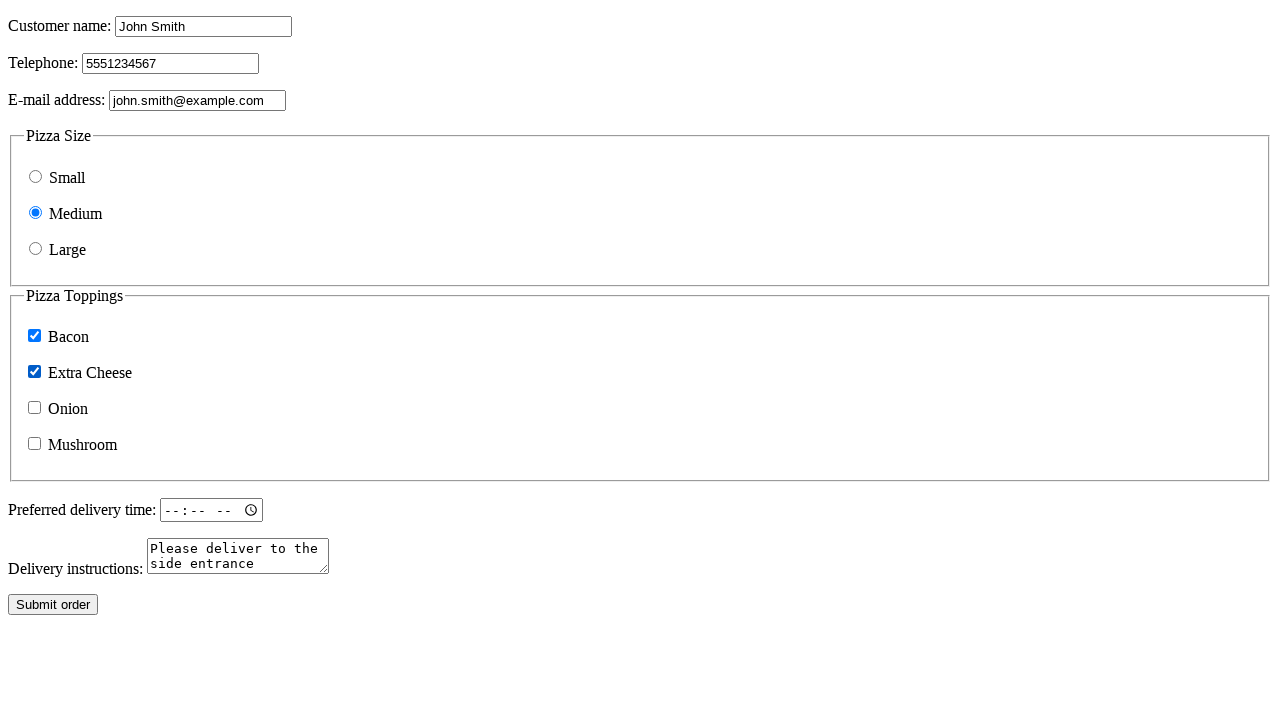

Filled delivery time field with '18:30' on input[name="delivery"]
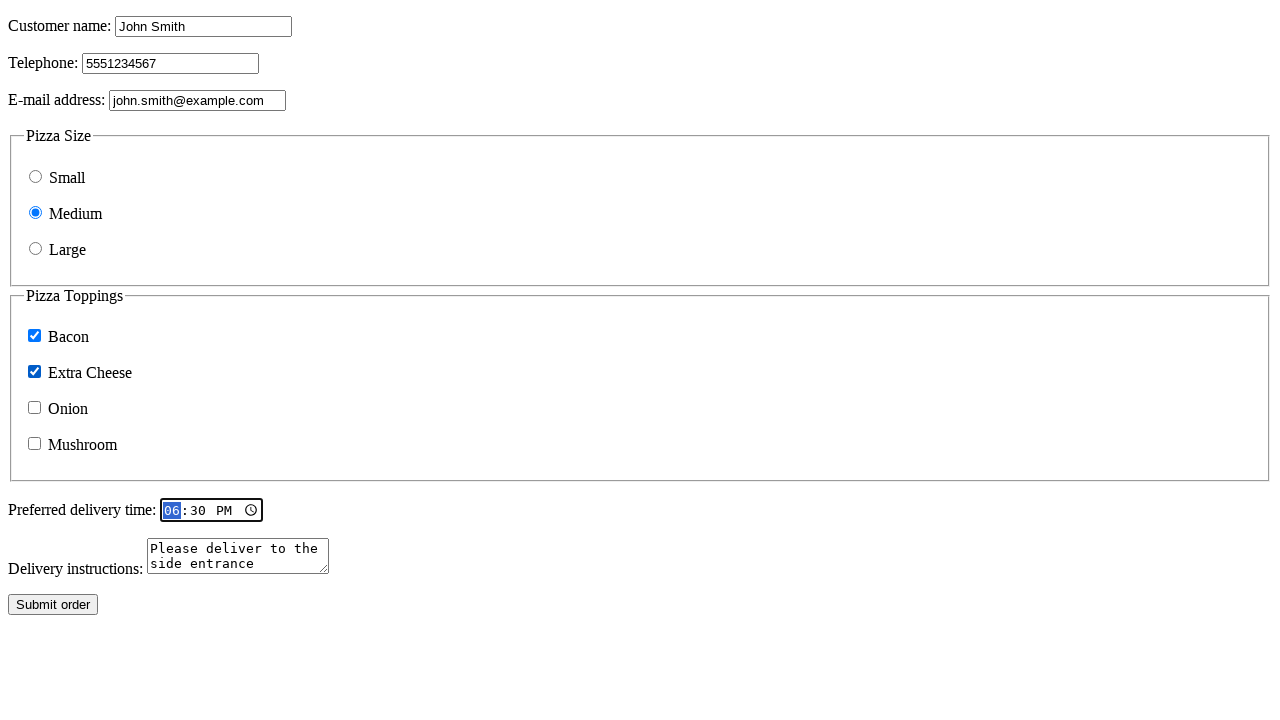

Clicked 'Submit order' button to submit the form at (53, 605) on button:has-text("Submit order")
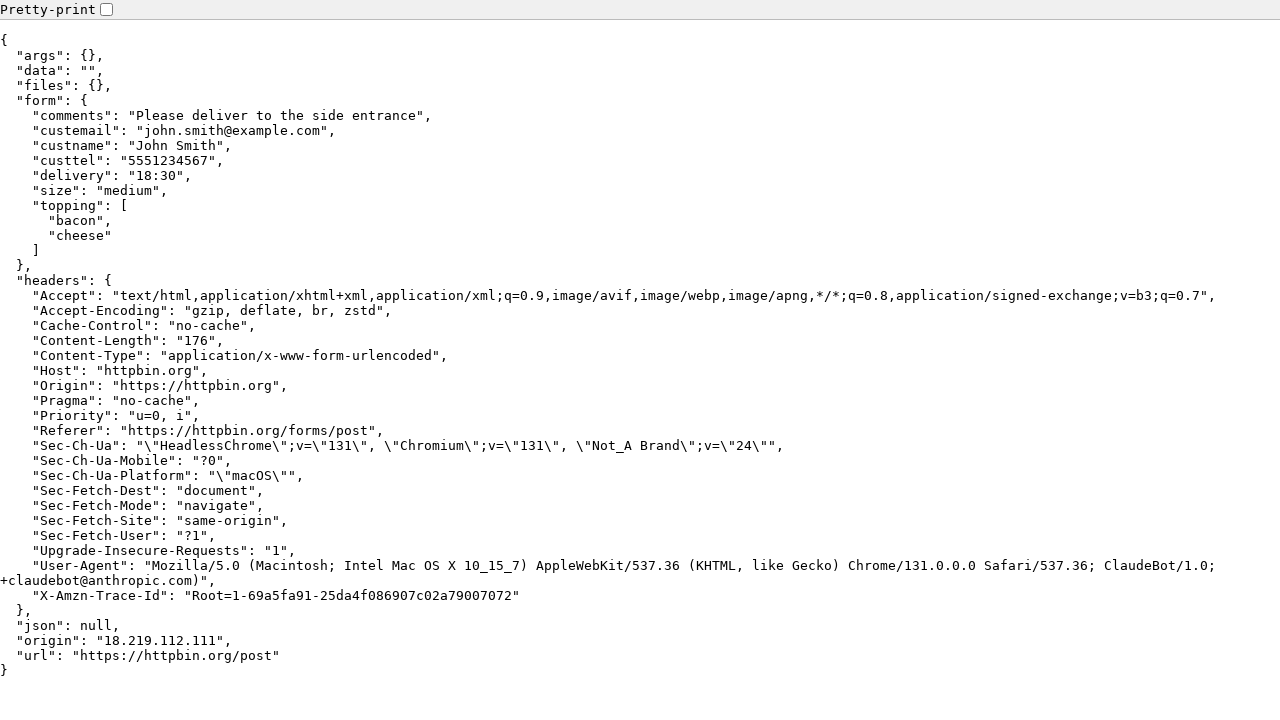

Form submission completed and response page loaded
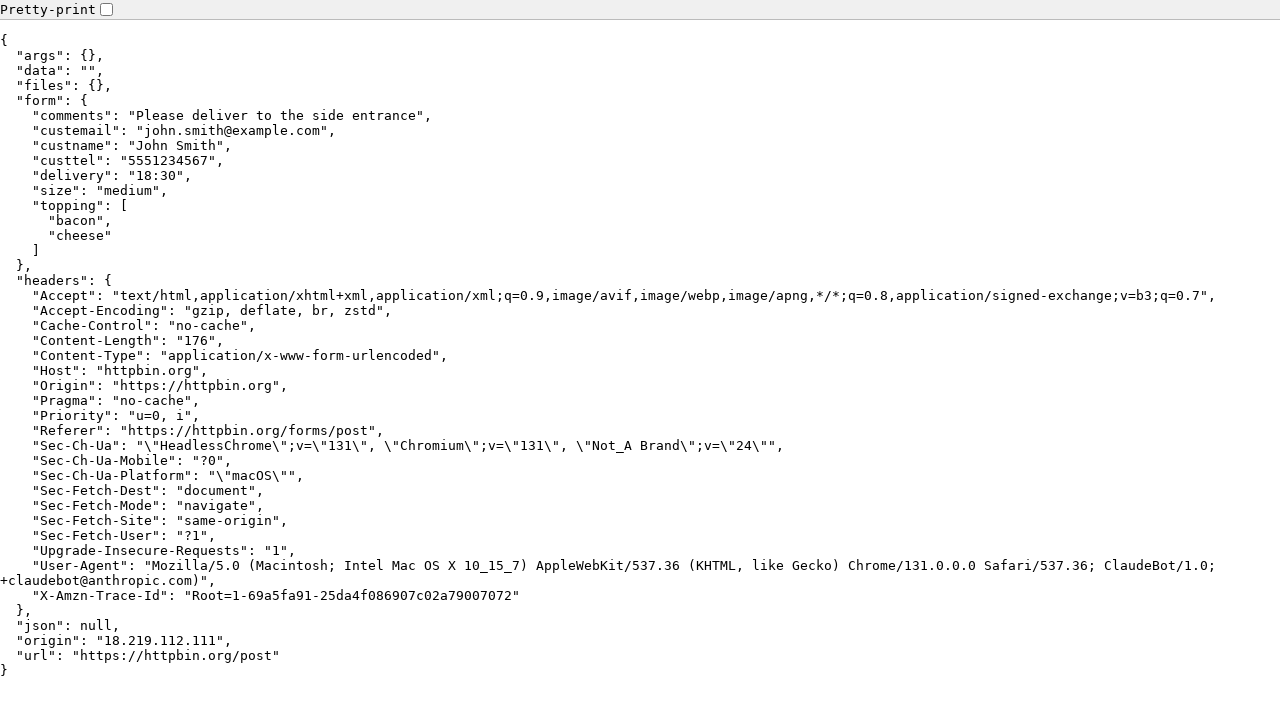

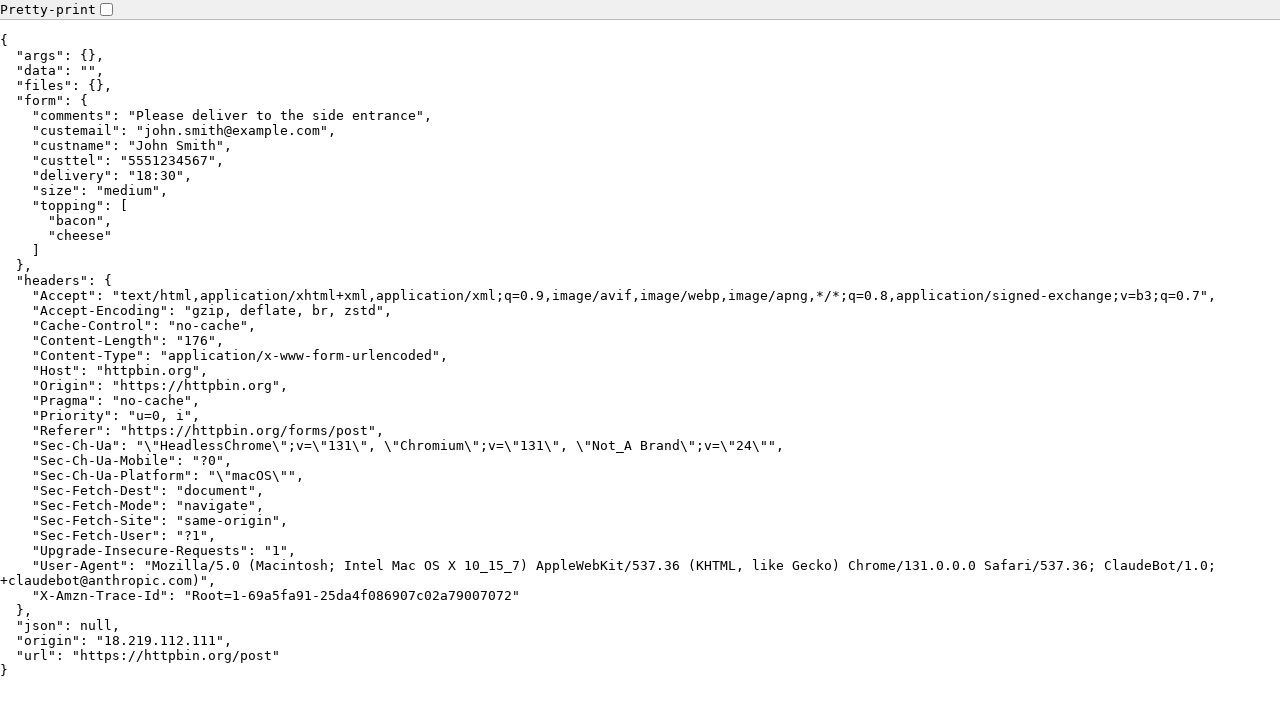